Tests division by zero error handling by attempting to divide by zero and verifying the error message appears

Starting URL: https://testsheepnz.github.io/BasicCalculator.html

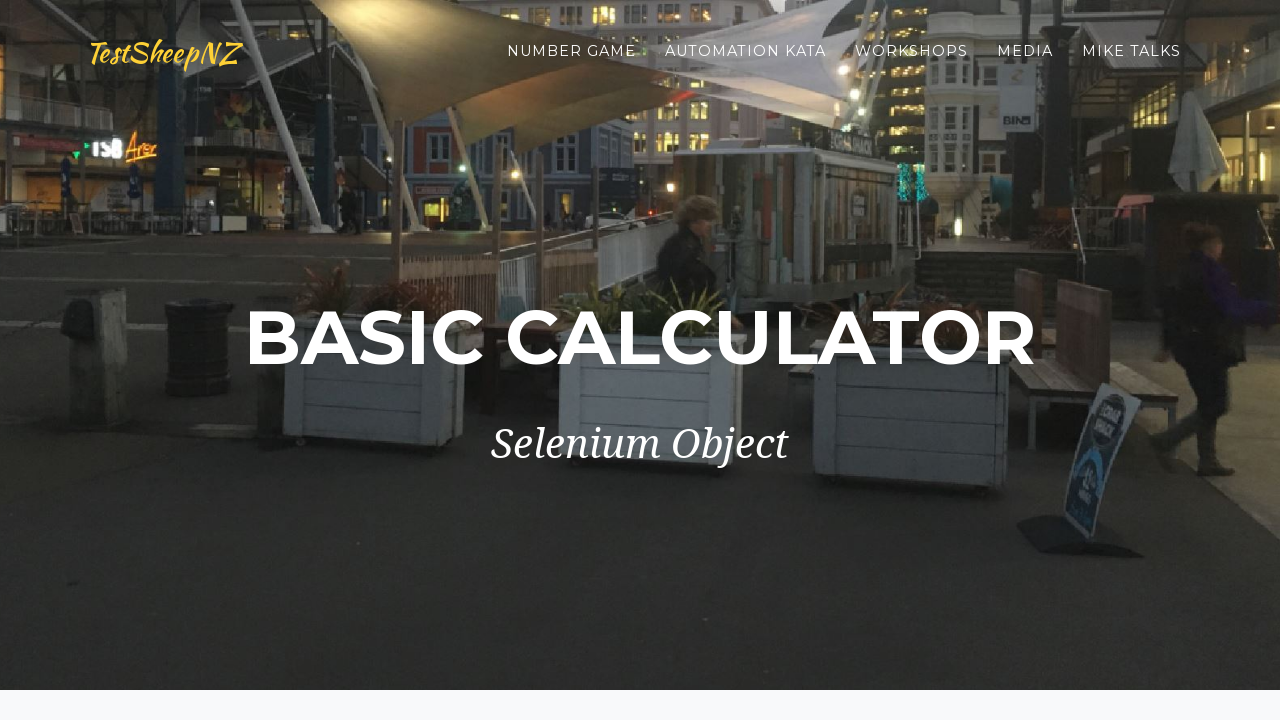

Filled first number field with -12 on #number1Field
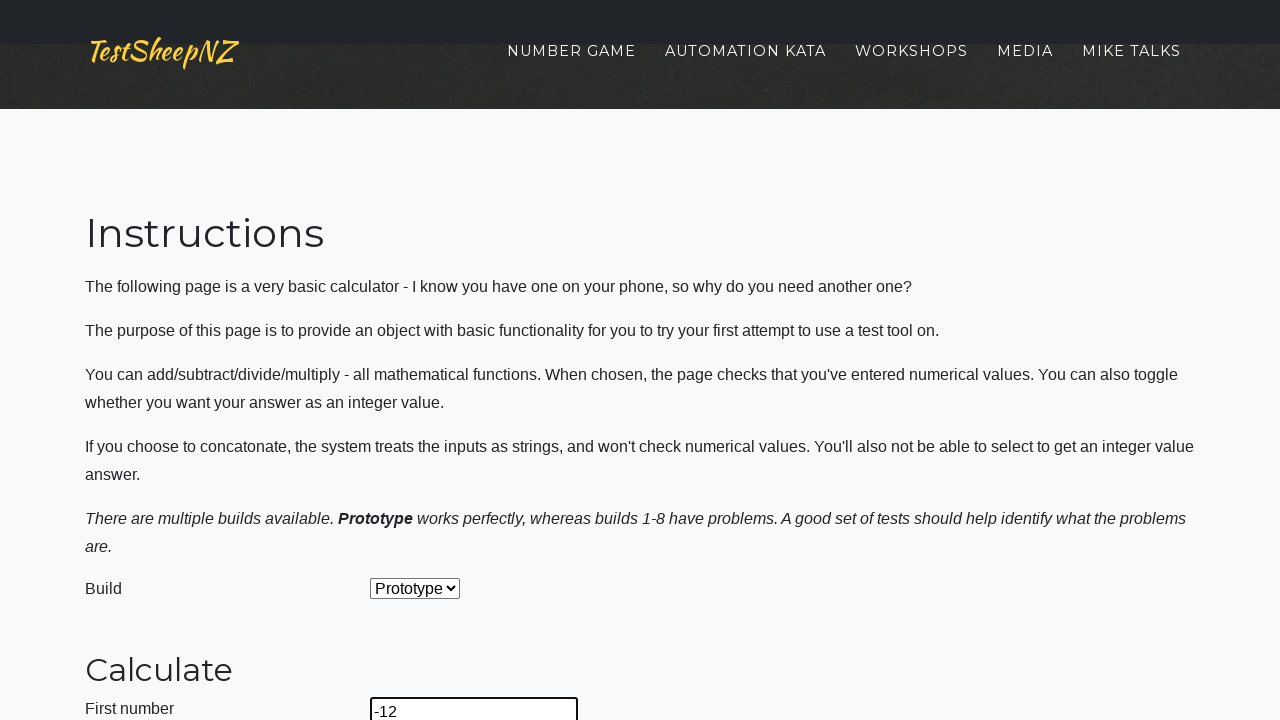

Filled second number field with 0 to trigger division by zero error on #number2Field
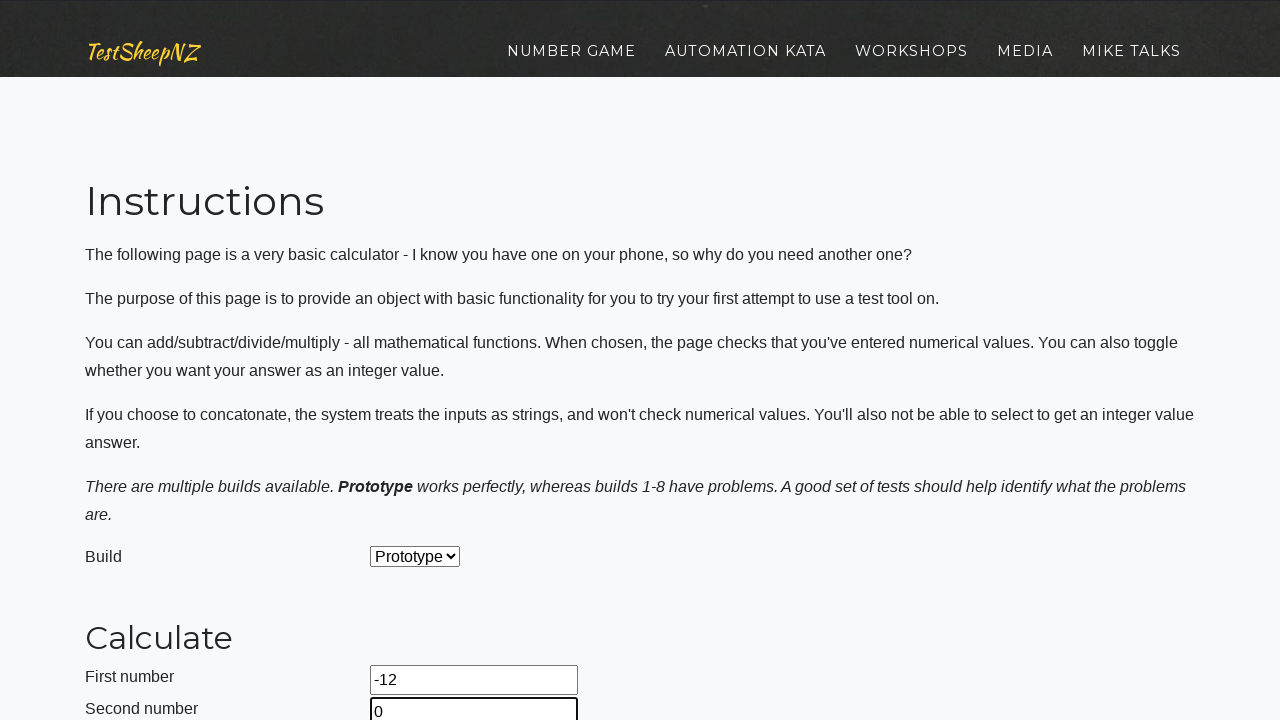

Selected division operation from dropdown on #selectOperationDropdown
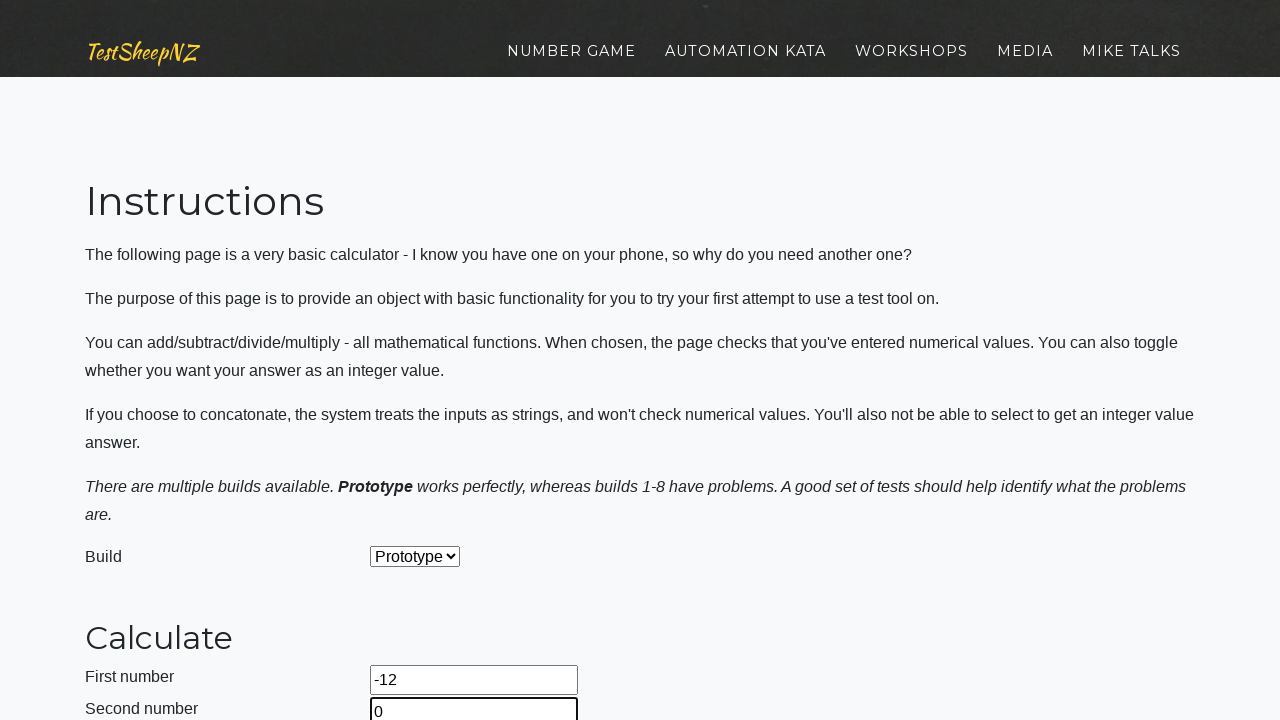

Clicked calculate button to attempt division by zero at (422, 361) on #calculateButton
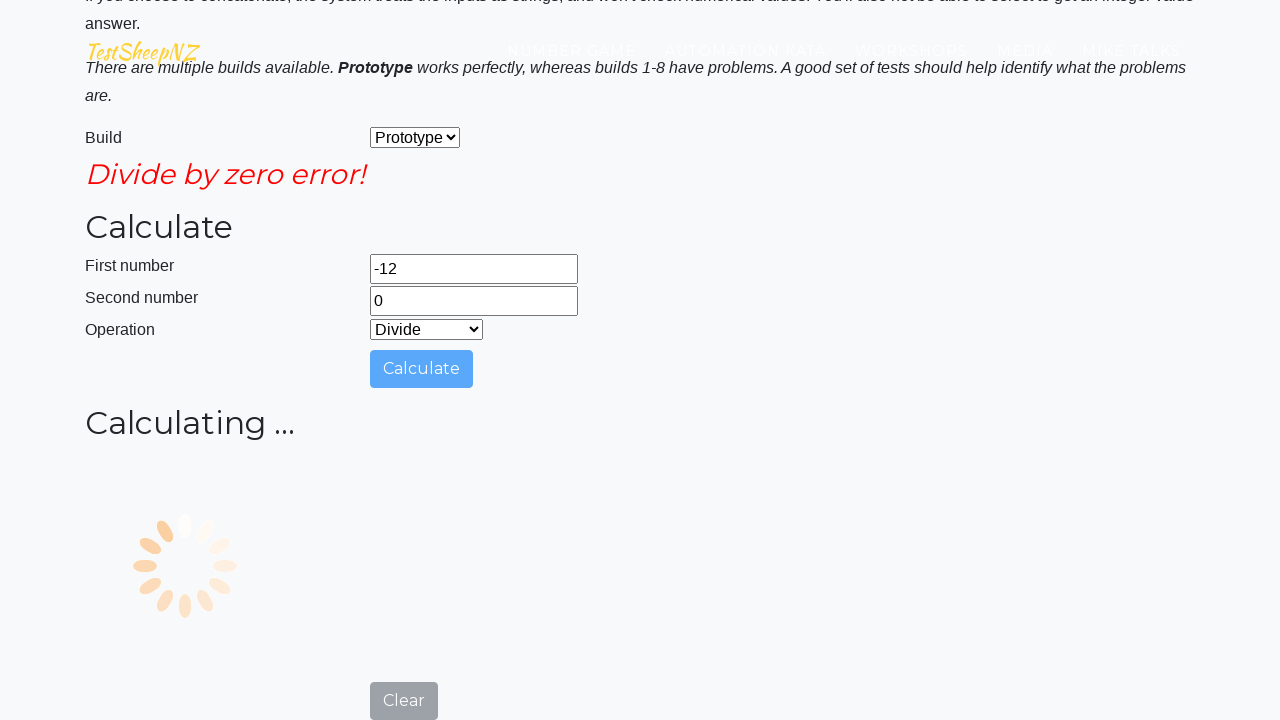

Division by zero error message appeared
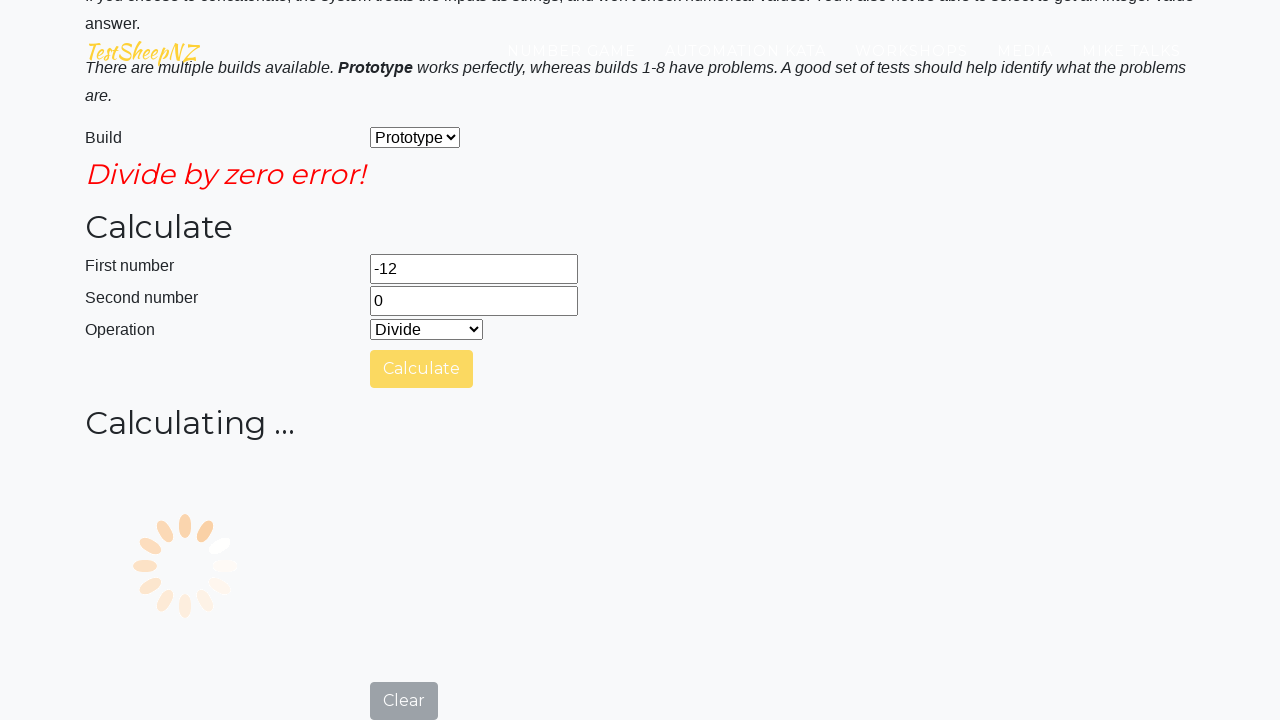

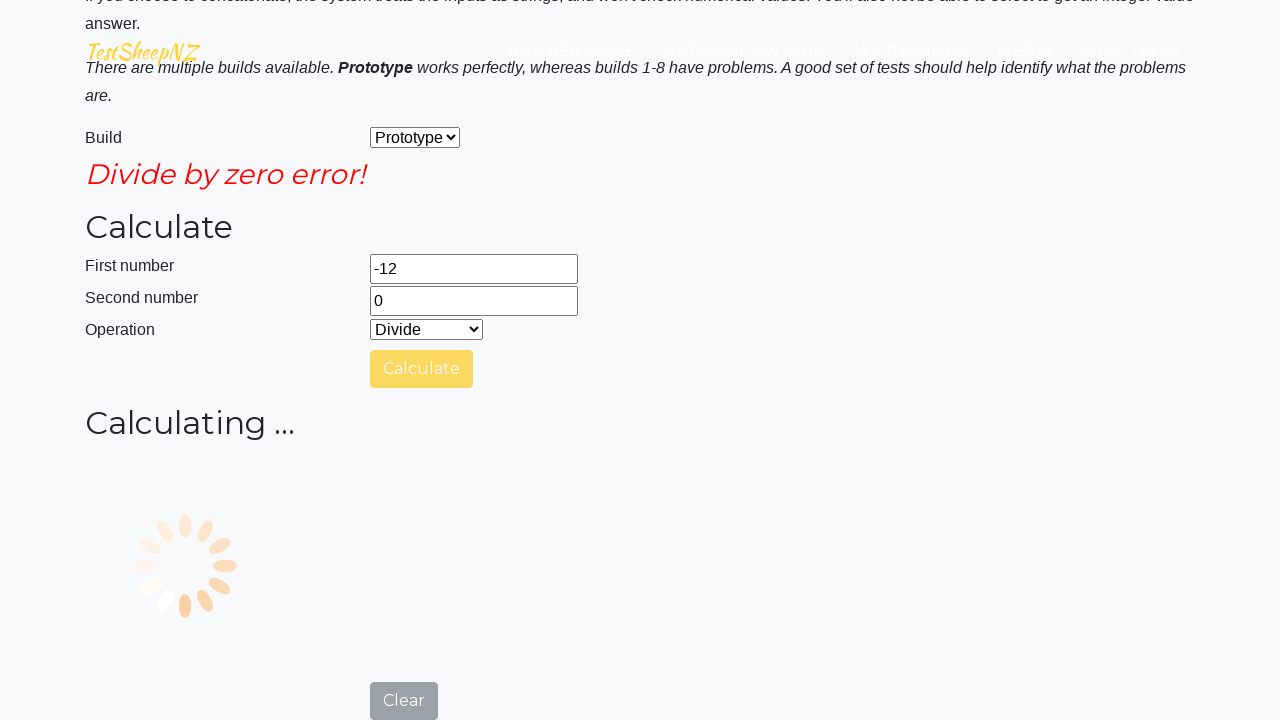